Tests user registration by filling signup form with username and password, then handling the confirmation alert

Starting URL: https://www.demoblaze.com

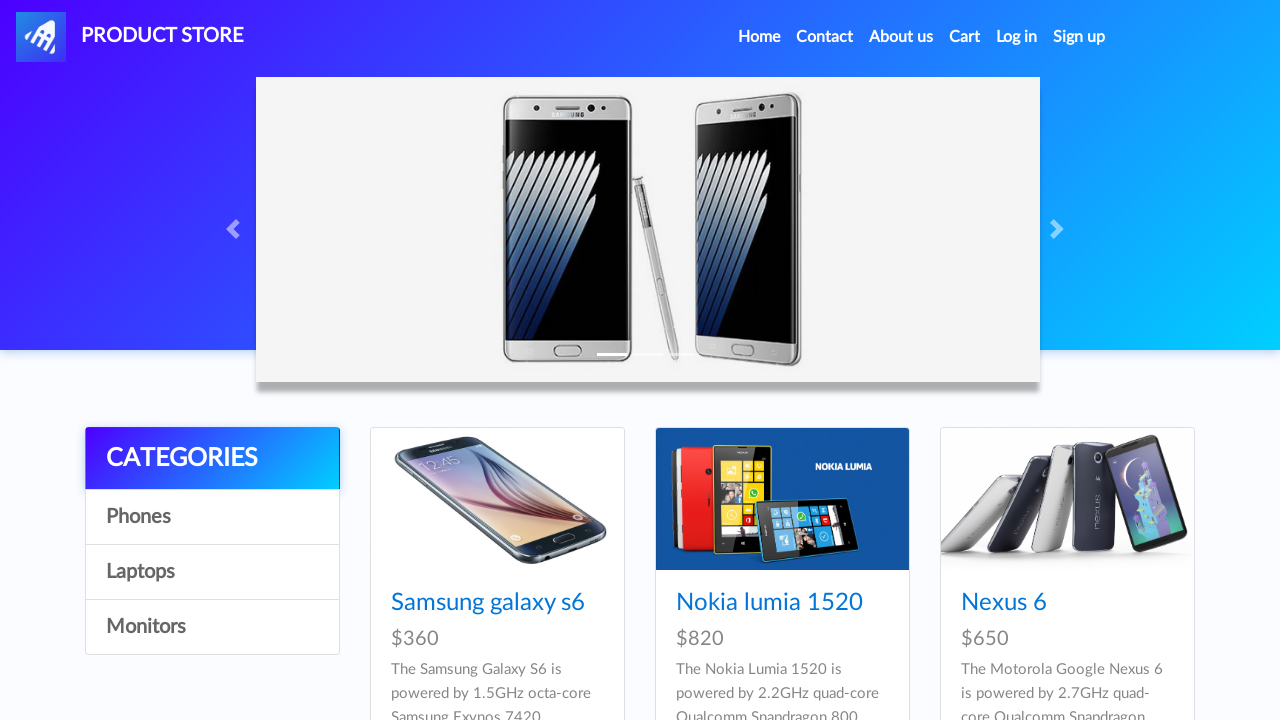

Clicked signup button at (1079, 37) on #signin2
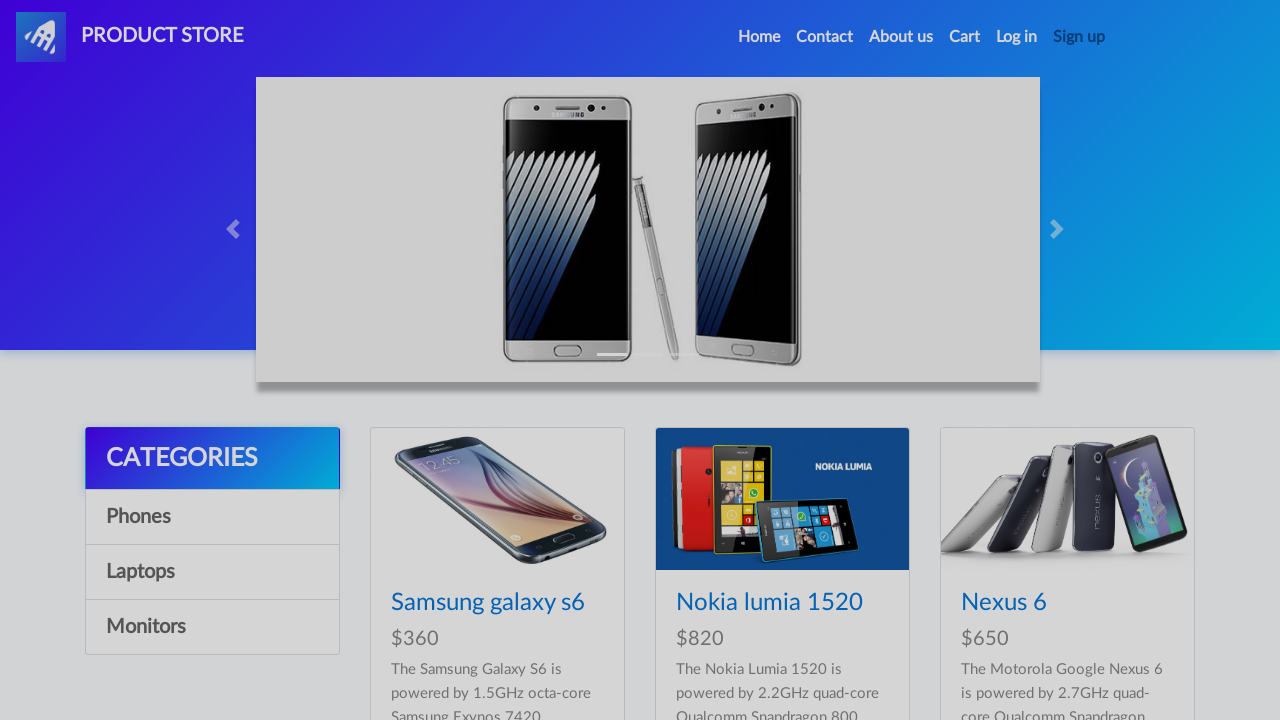

Signup modal loaded and username field is visible
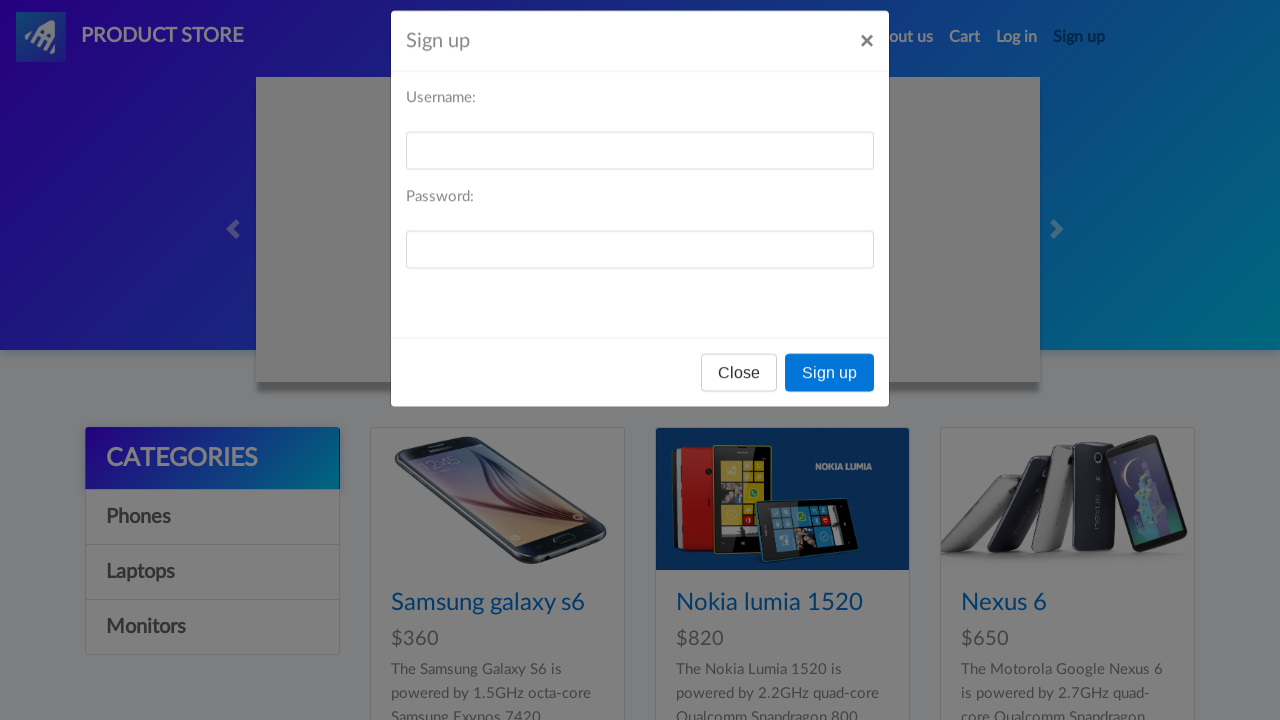

Filled username field with 'testuser847' on #sign-username
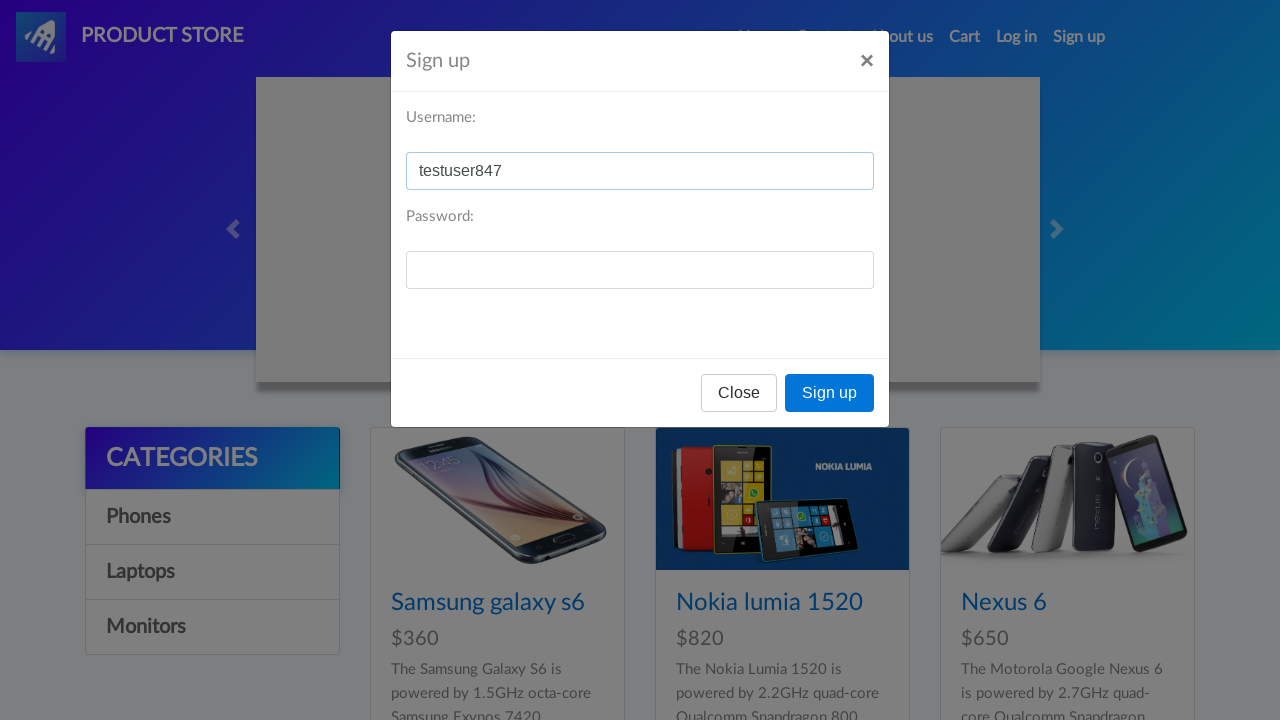

Filled password field with 'Pass123456' on #sign-password
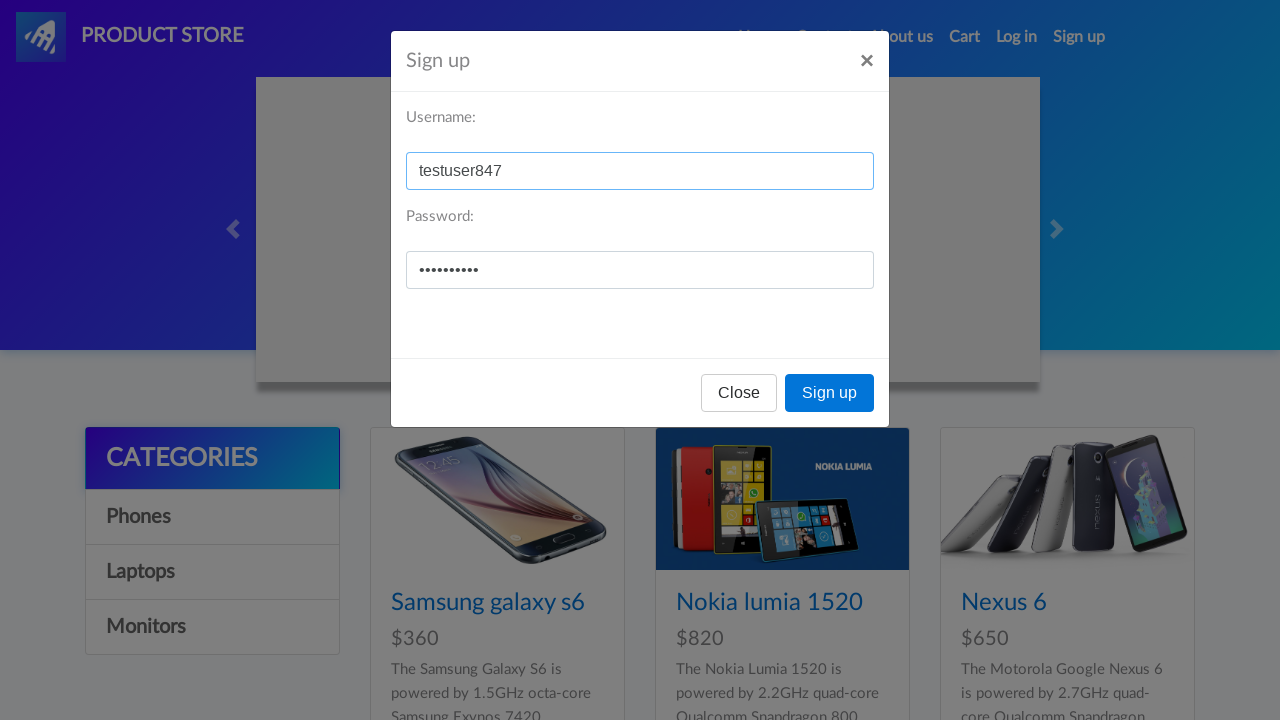

Clicked Sign up button to submit registration form at (830, 393) on xpath=//*[@id='signInModal']/div/div/div[3]/button[2]
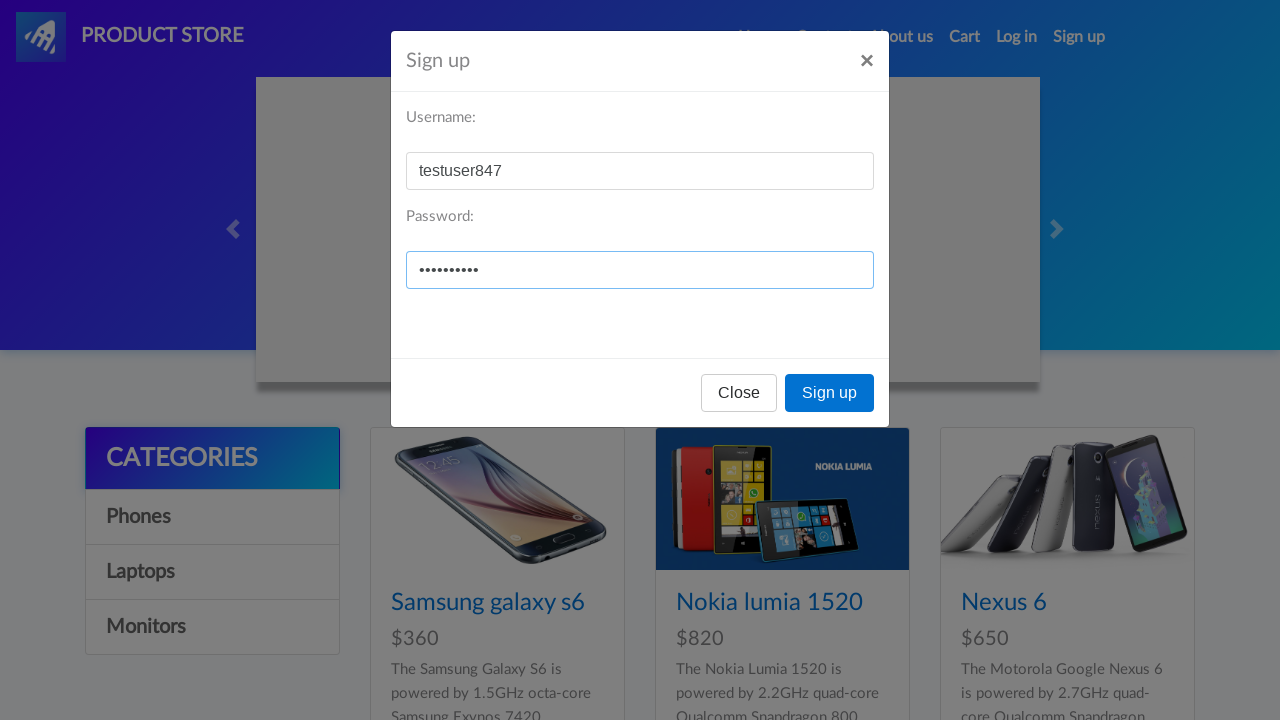

Set up dialog handler to accept confirmation alert
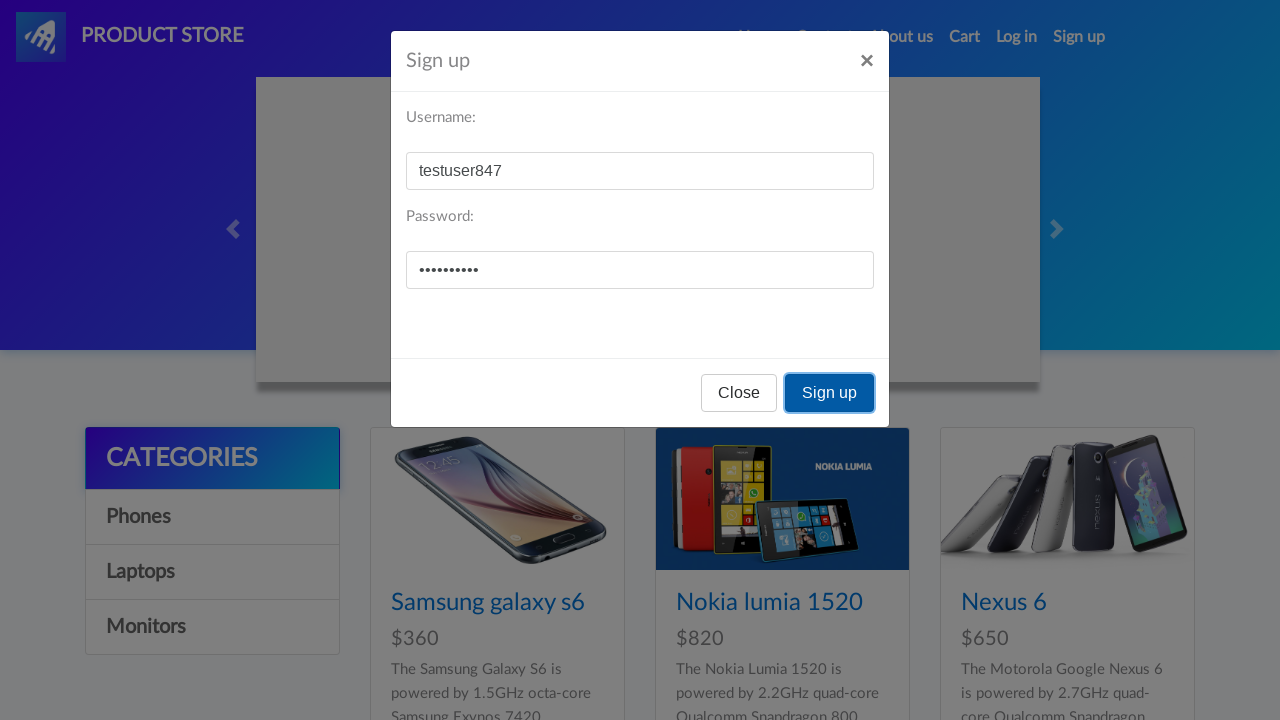

Closed signup modal at (867, 60) on xpath=//*[@id='signInModal']/div/div/div[1]/button/span
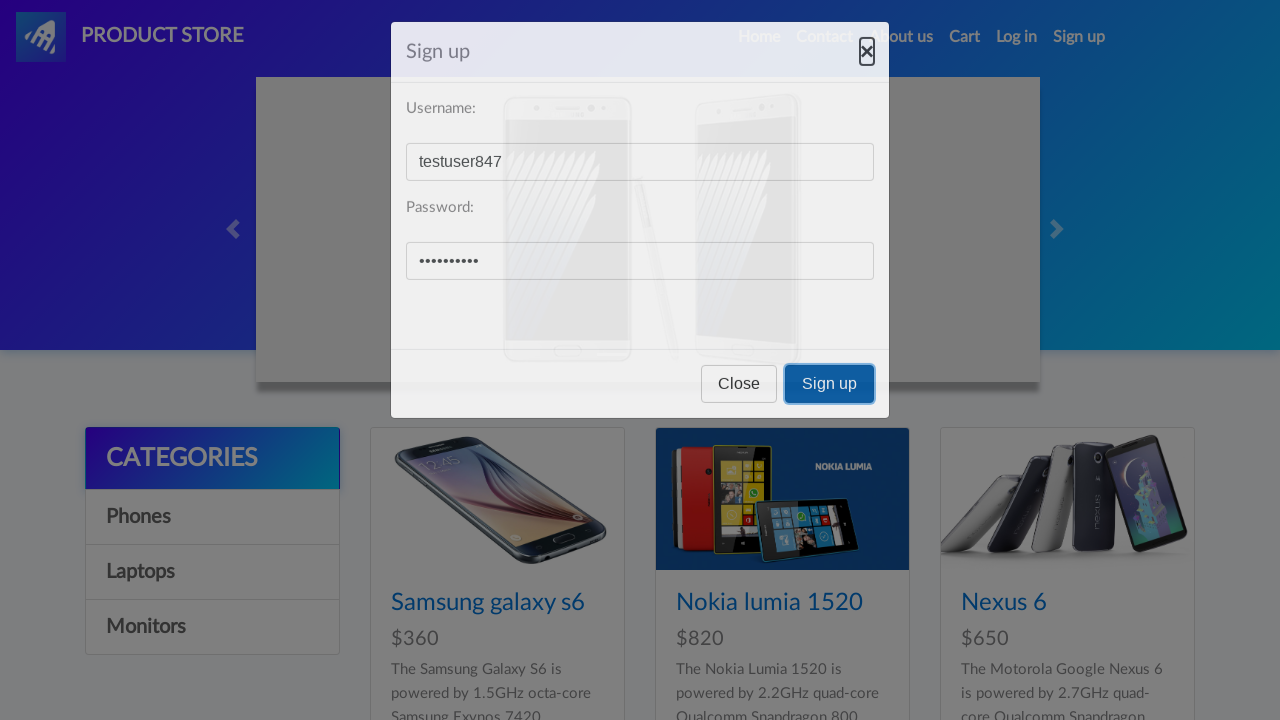

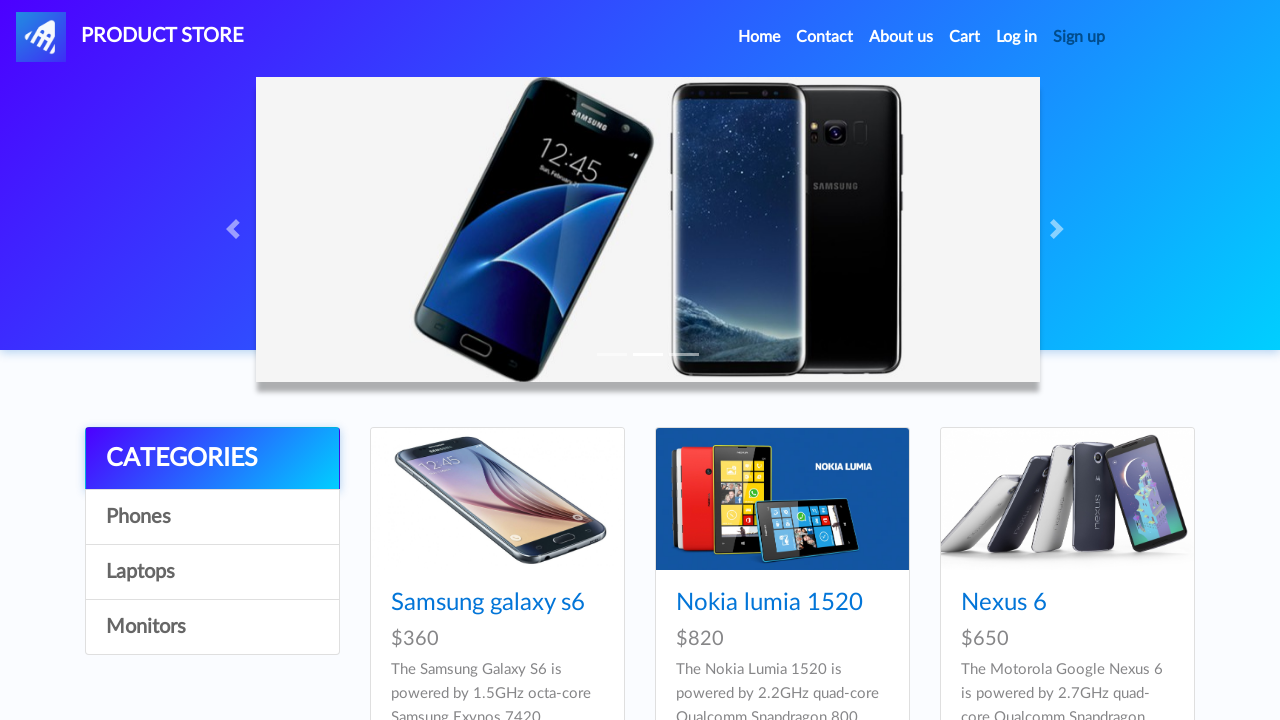